Tests that clear completed button is hidden when no items are completed

Starting URL: https://demo.playwright.dev/todomvc

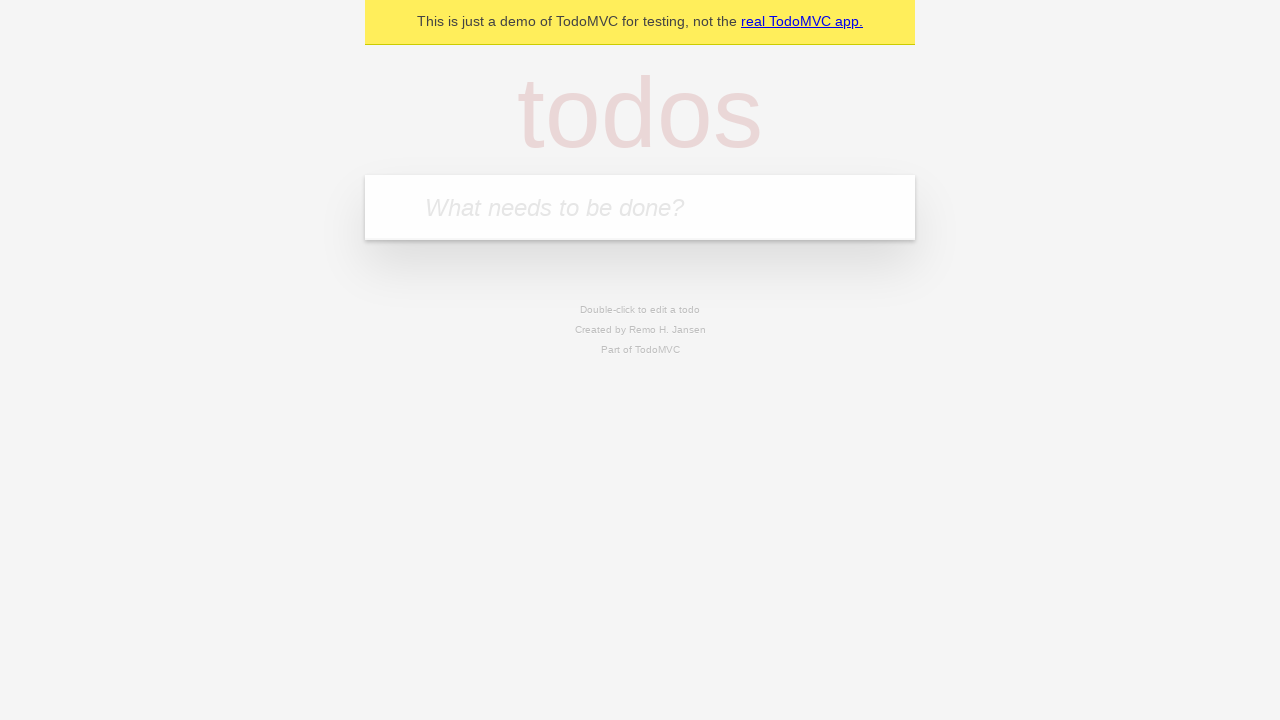

Filled new todo input with 'buy some cheese' on .new-todo
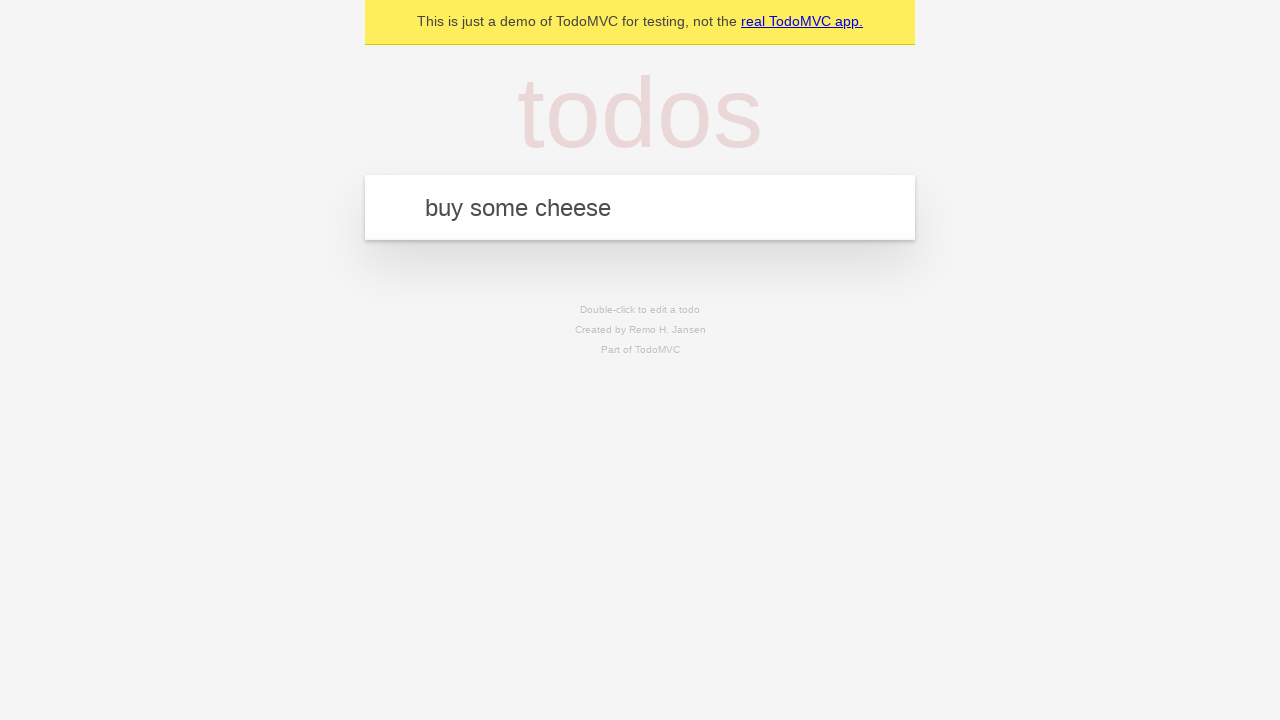

Pressed Enter to add 'buy some cheese' to todo list on .new-todo
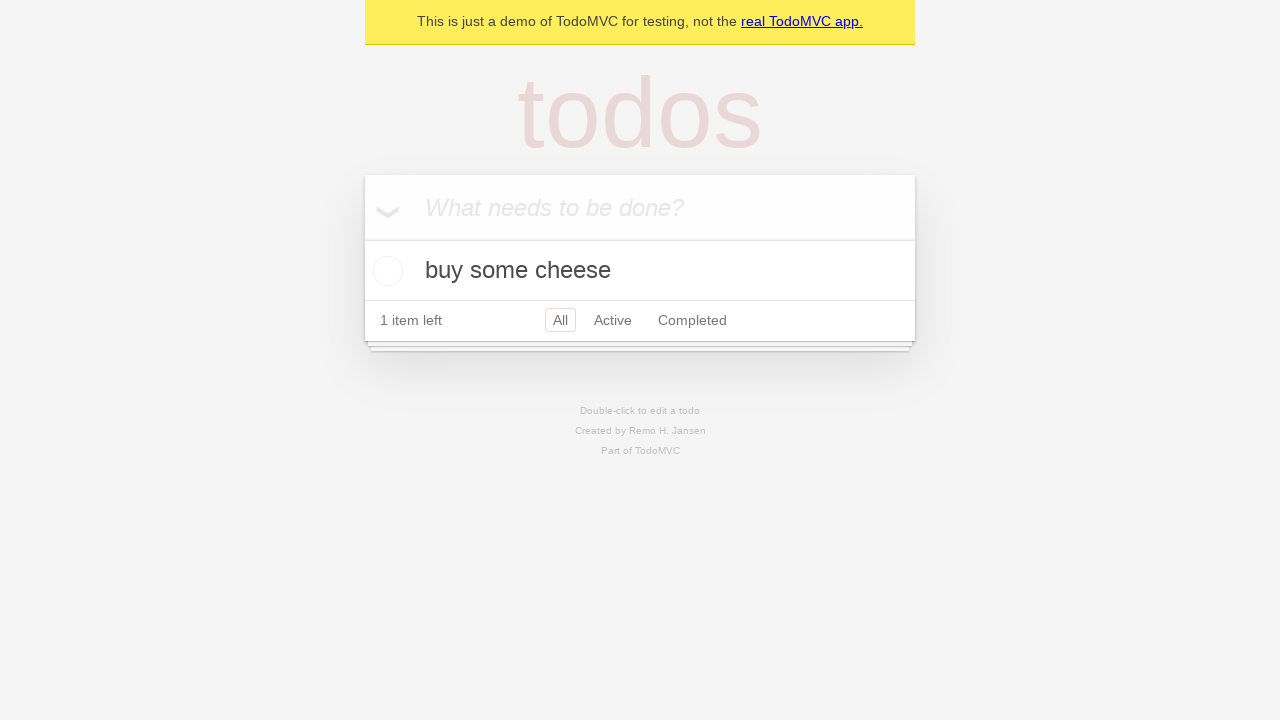

Filled new todo input with 'feed the cat' on .new-todo
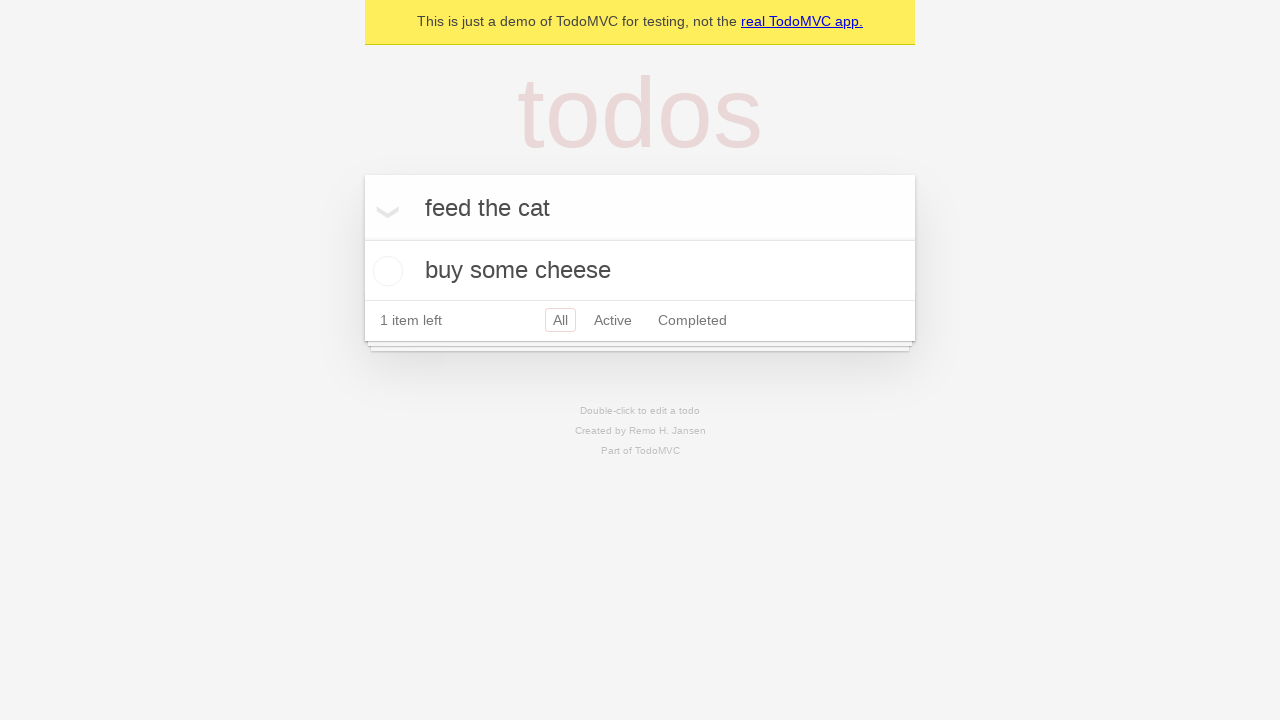

Pressed Enter to add 'feed the cat' to todo list on .new-todo
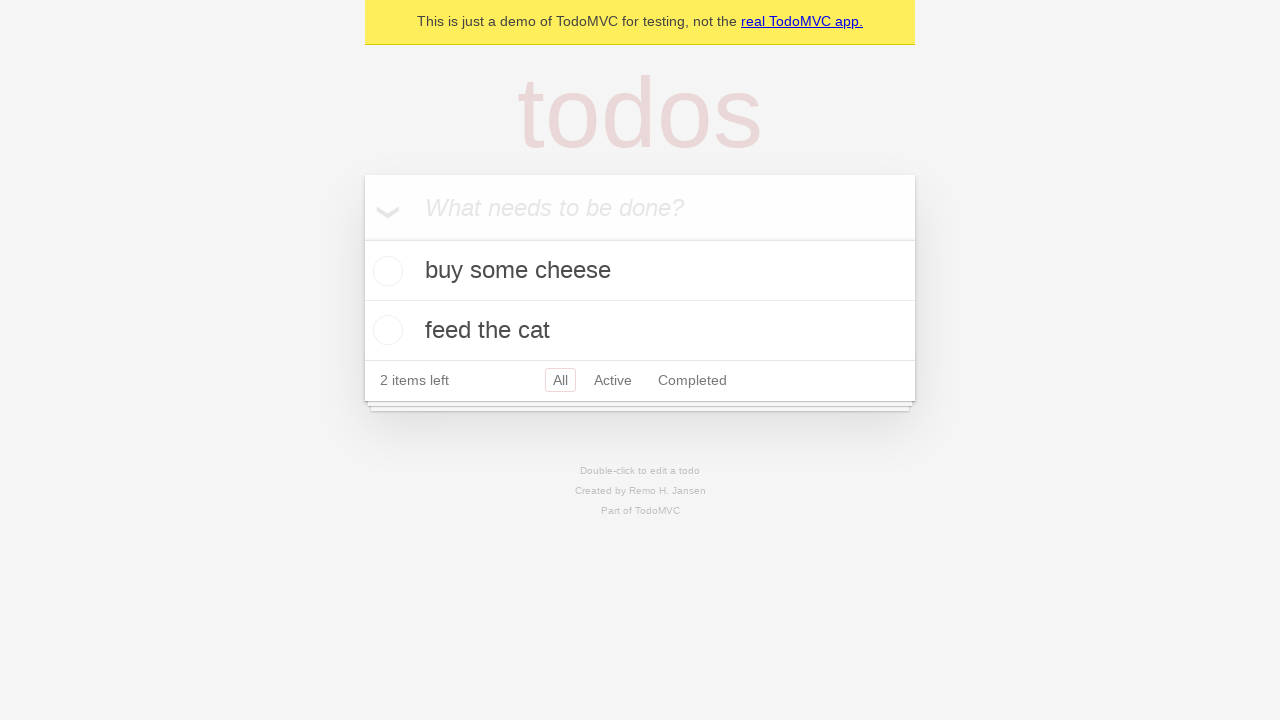

Filled new todo input with 'book a doctors appointment' on .new-todo
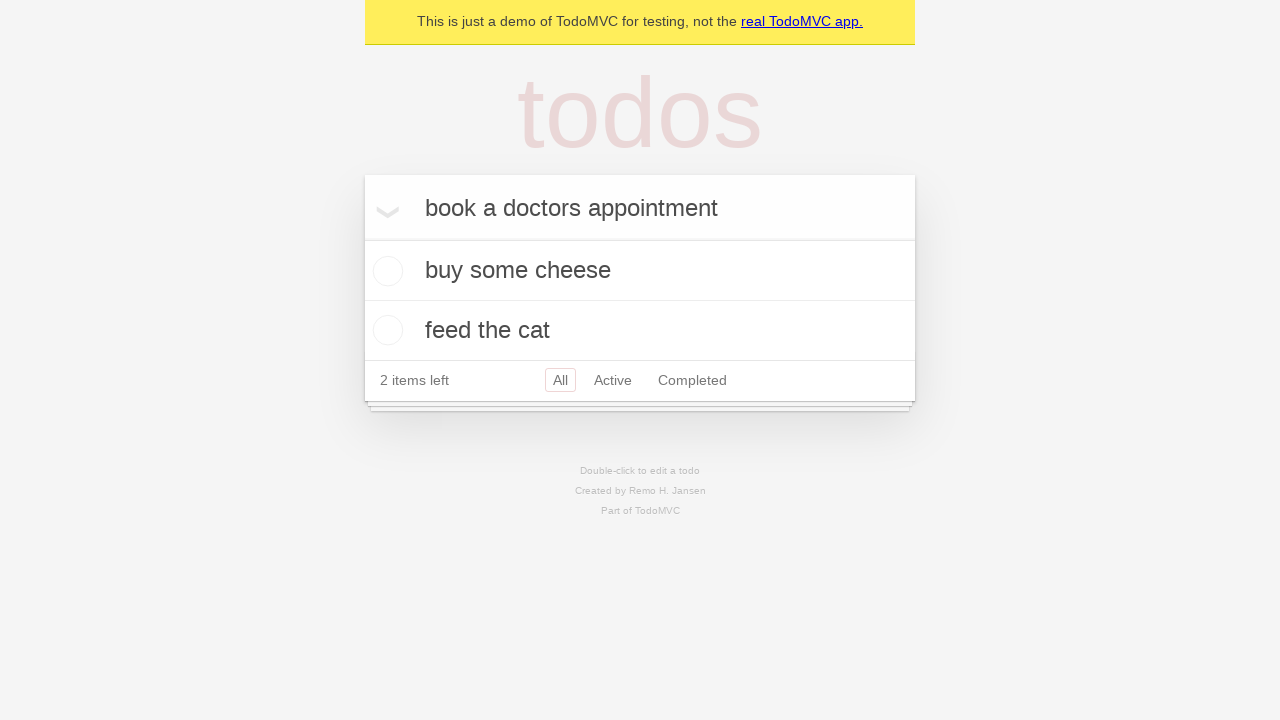

Pressed Enter to add 'book a doctors appointment' to todo list on .new-todo
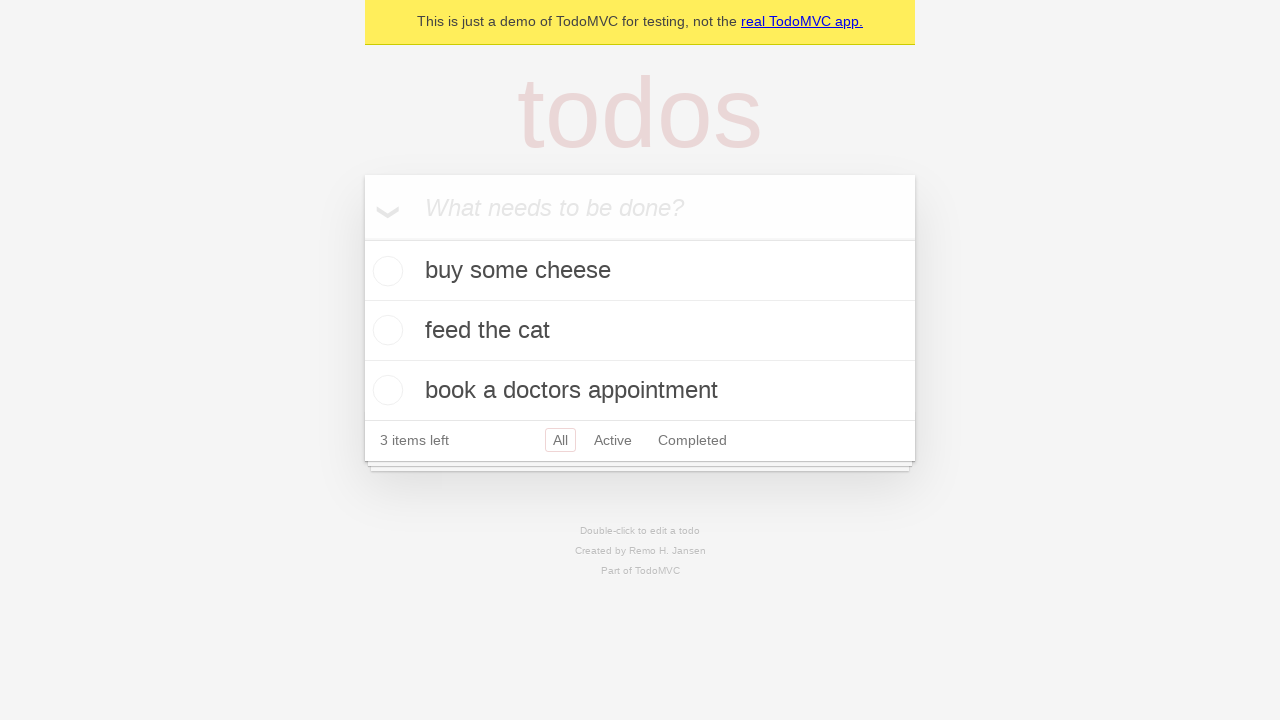

Waited for all 3 todo items to be loaded
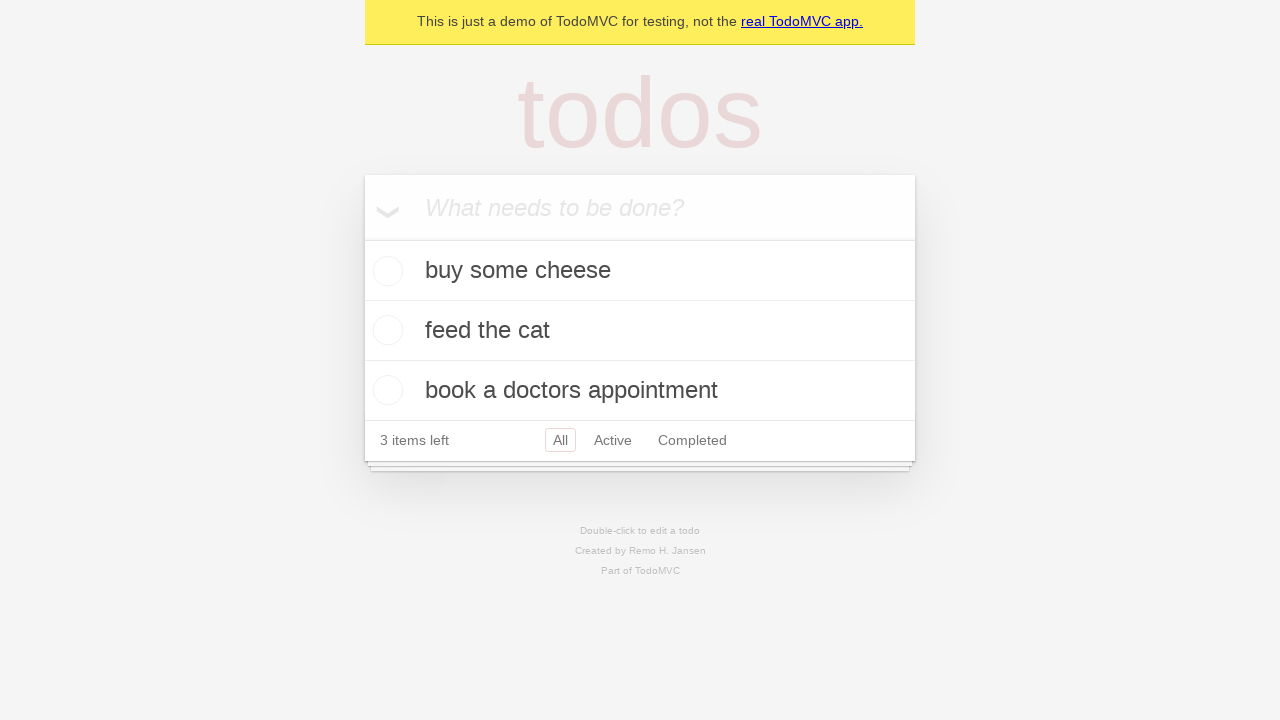

Checked the first todo item to mark it as completed at (385, 271) on .todo-list li .toggle >> nth=0
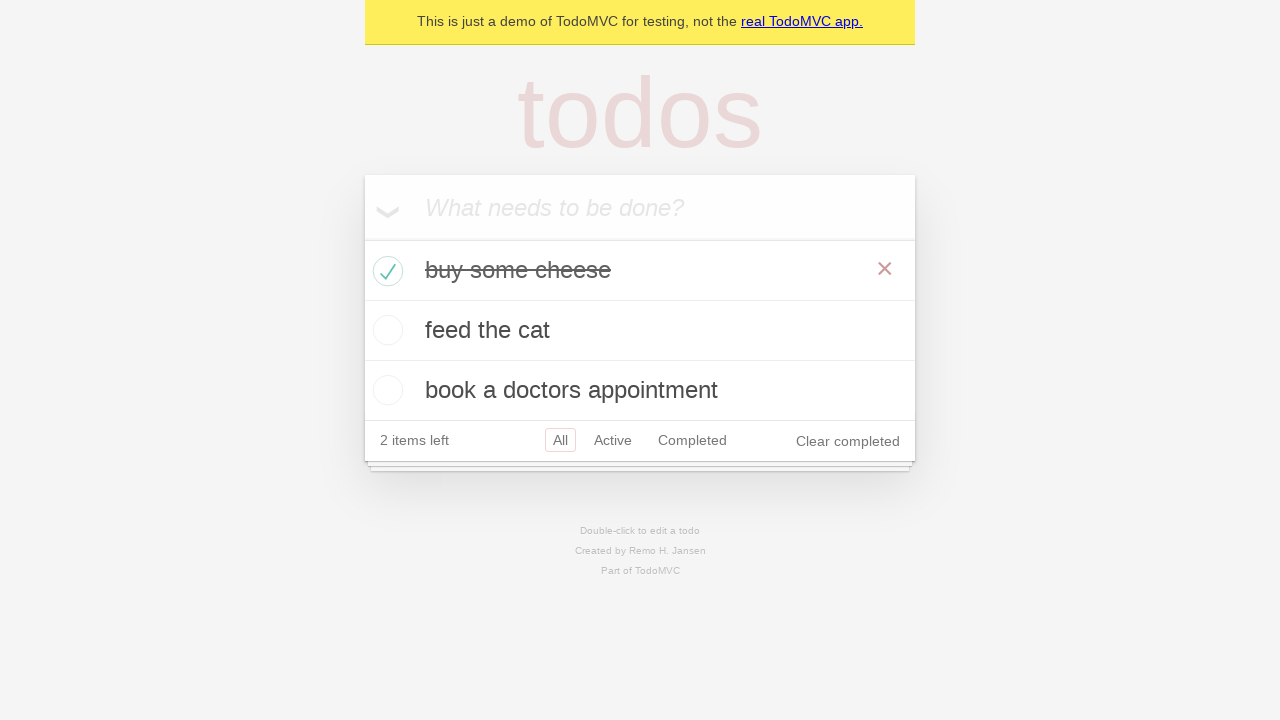

Clicked 'Clear completed' button to remove completed items at (848, 441) on .clear-completed
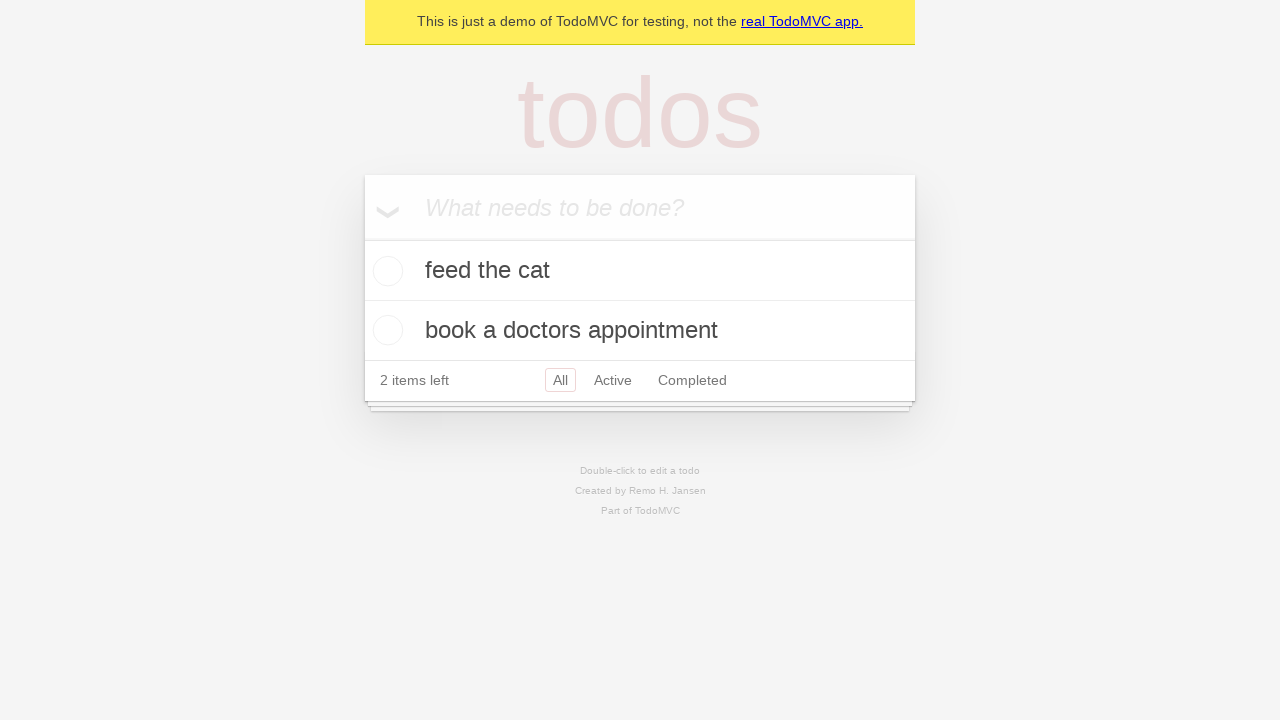

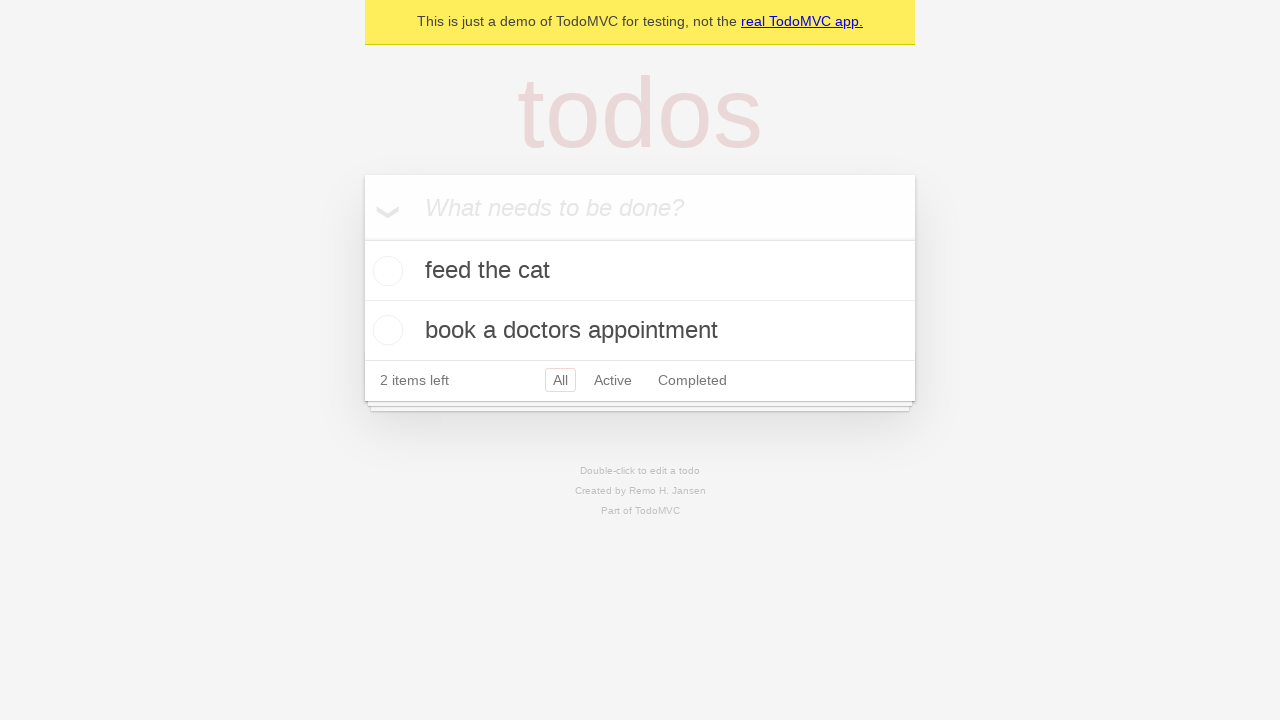